Tests keyboard actions including typing text, selecting all with Ctrl+A, copying with Ctrl+C, tabbing to next field, and pasting with Ctrl+V on a text comparison tool

Starting URL: https://gotranscript.com/text-compare

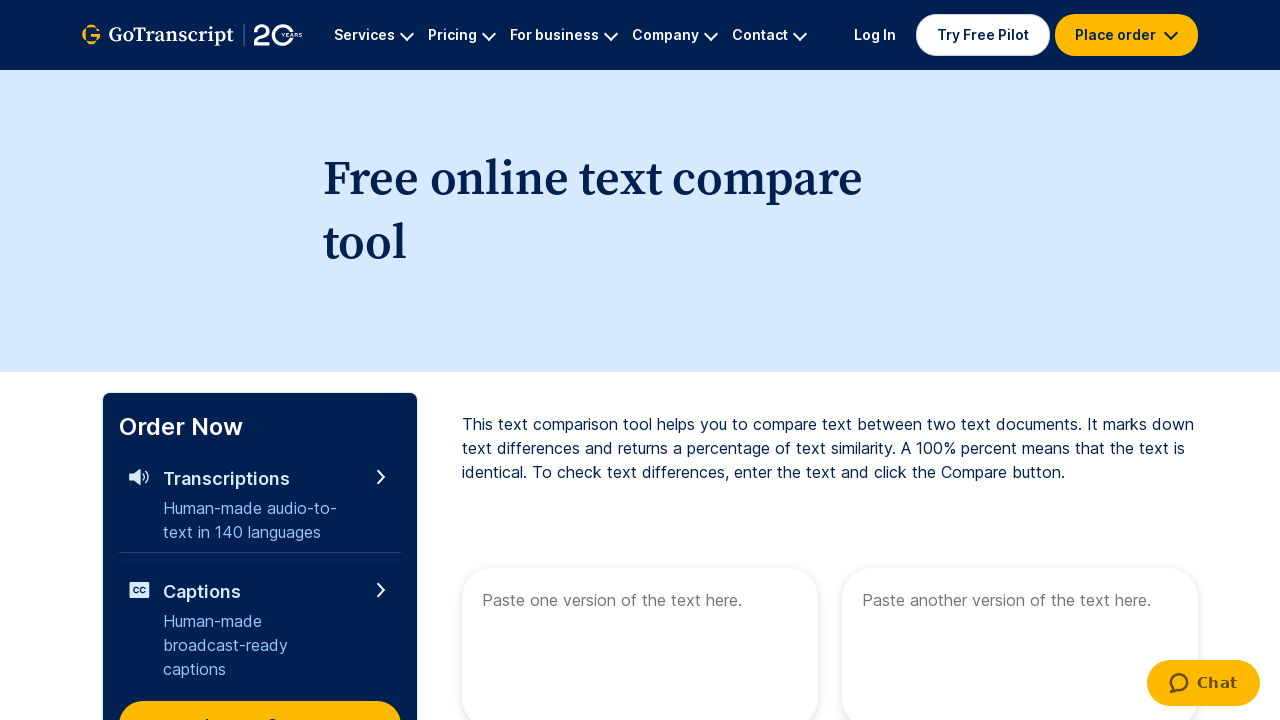

Typed 'Welcome to Automation' into the first text area on [name='text1']
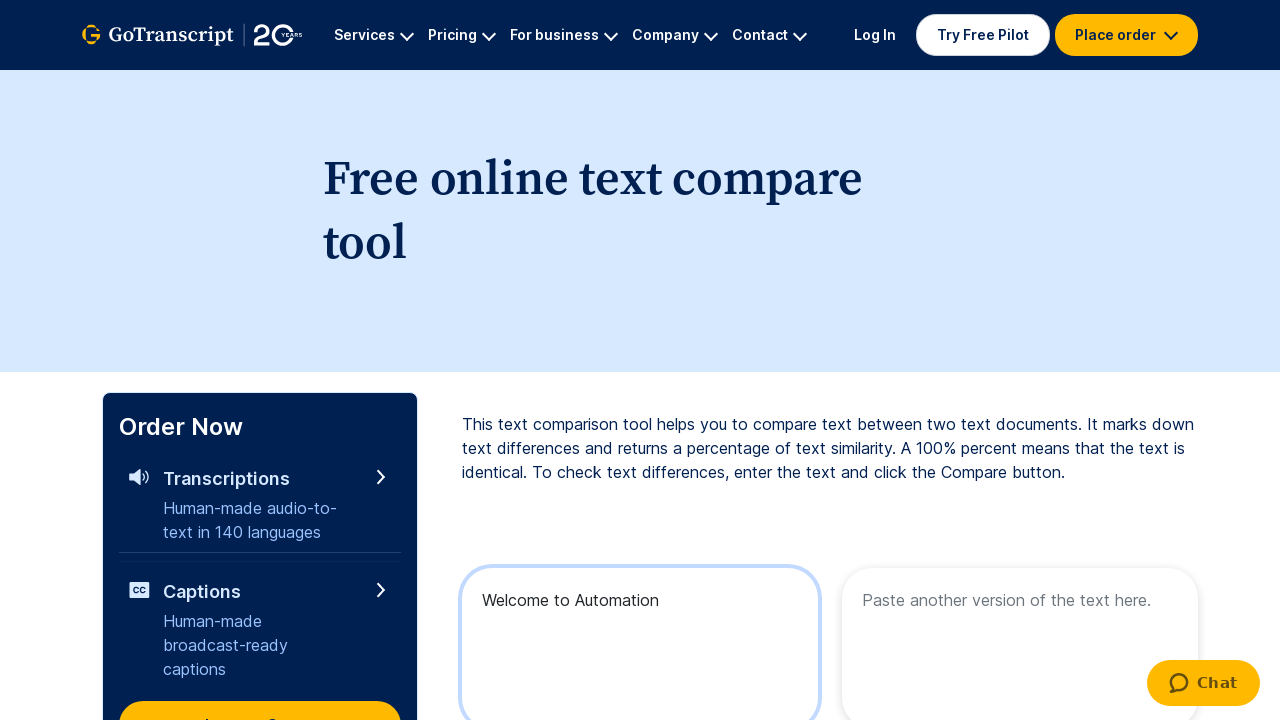

Selected all text in the first text area with Ctrl+A
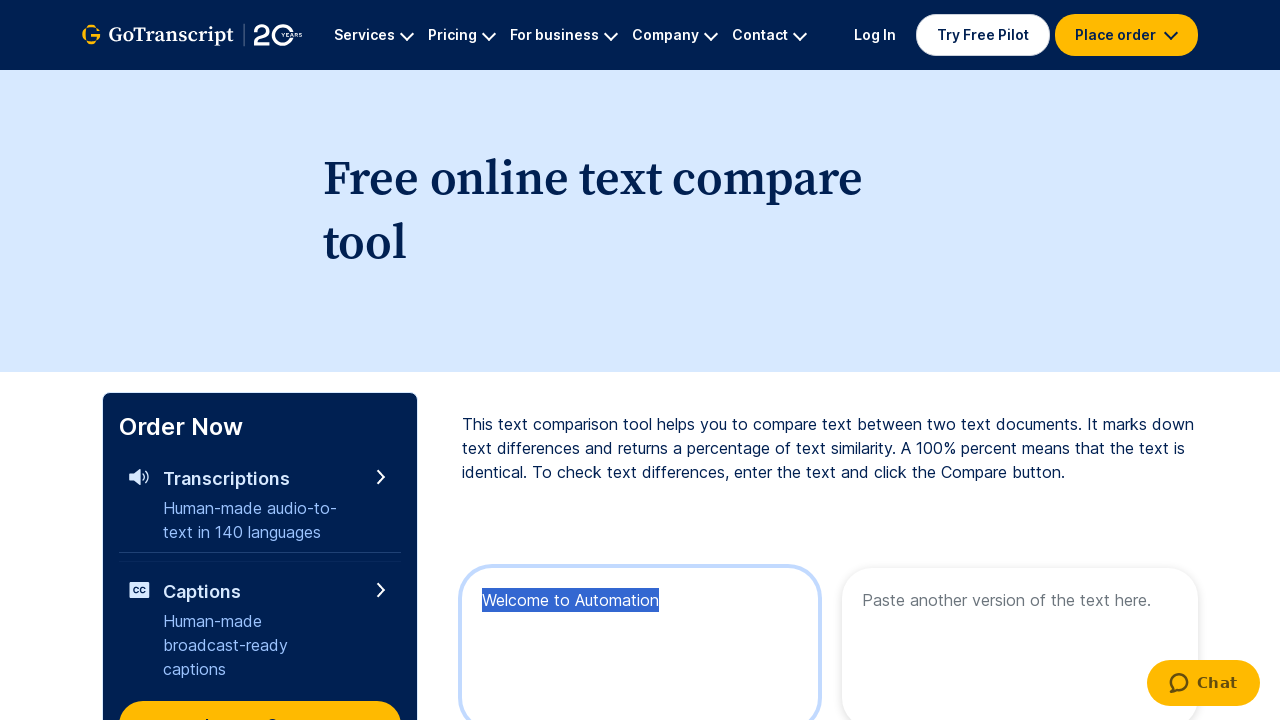

Copied selected text with Ctrl+C
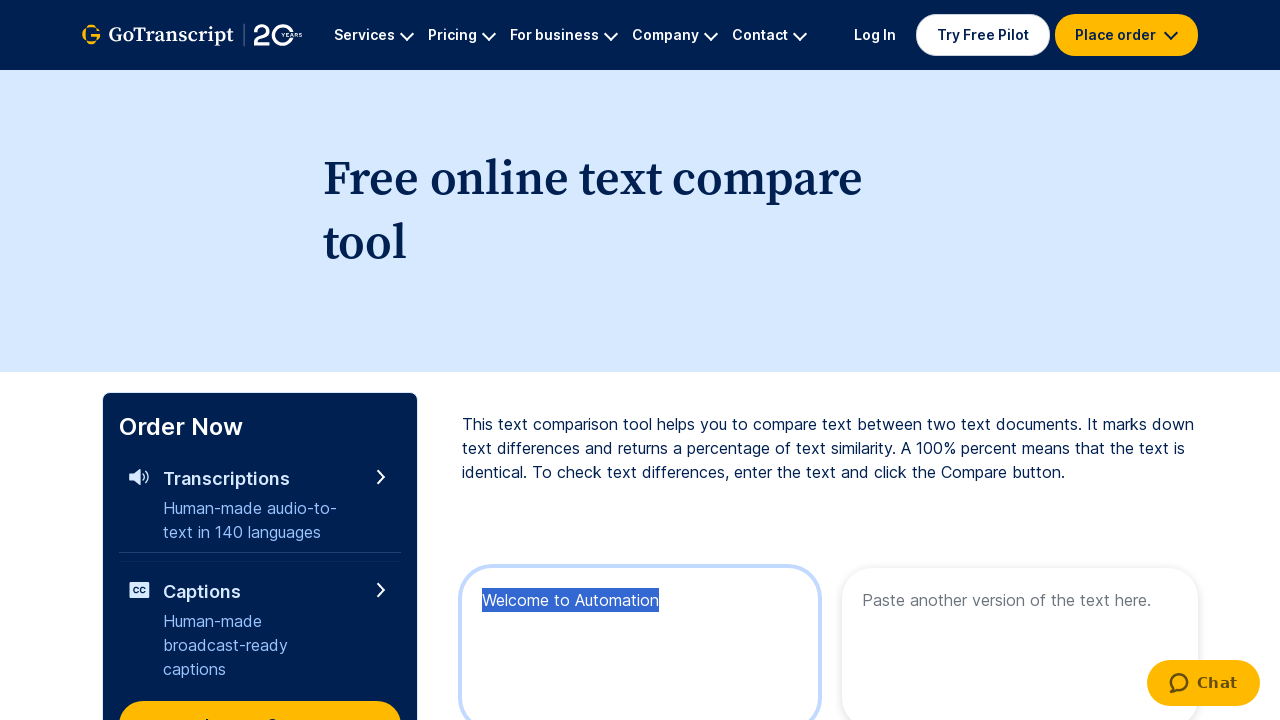

Pressed Tab key down to navigate to next field
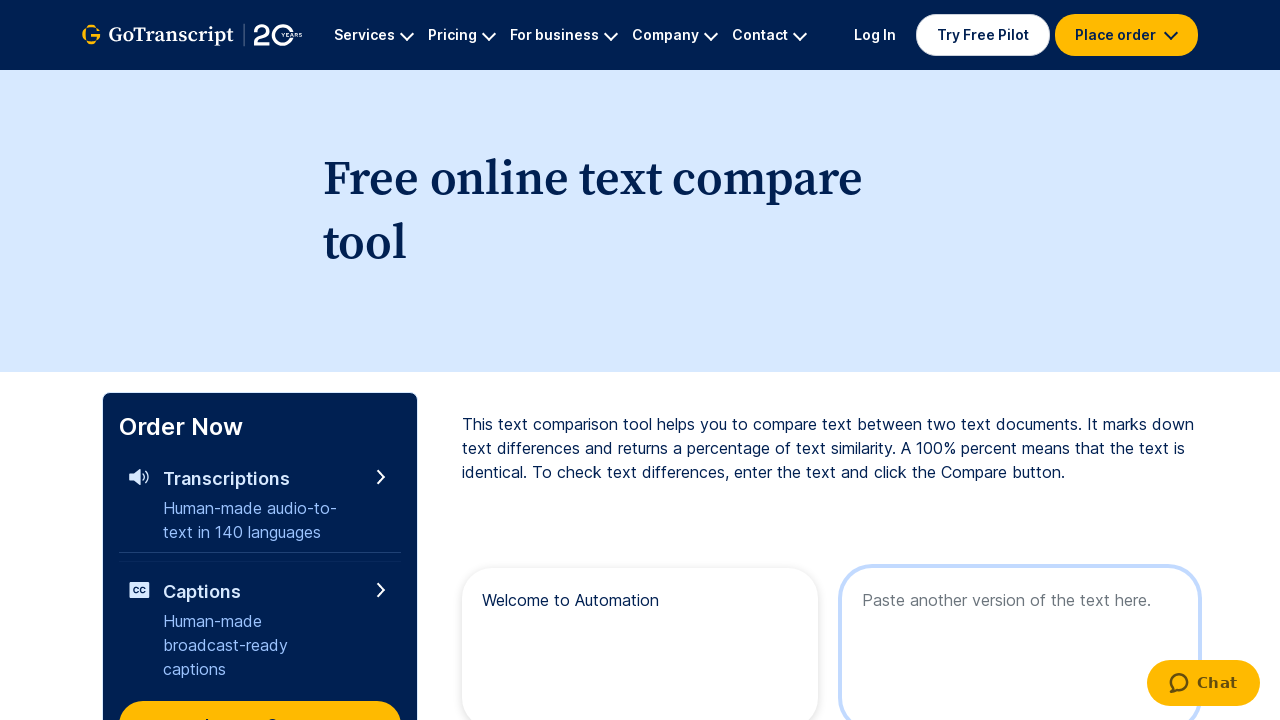

Released Tab key
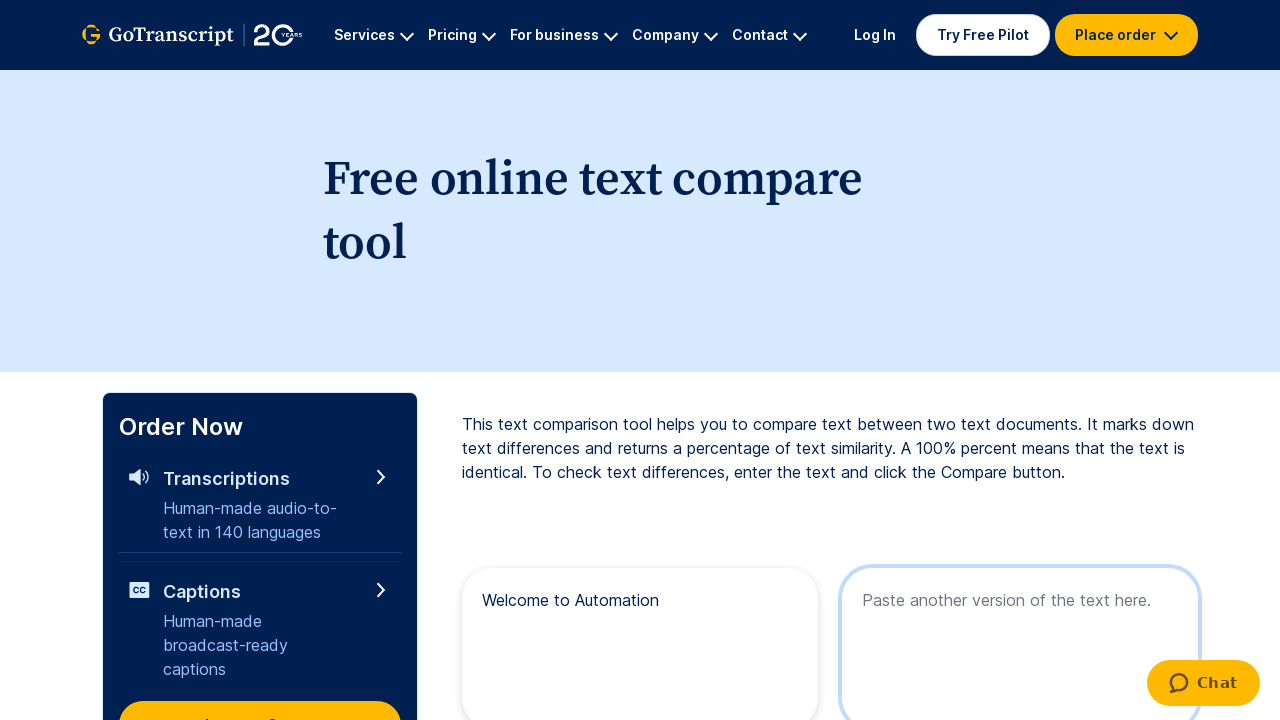

Pasted copied text into the second text area with Ctrl+V
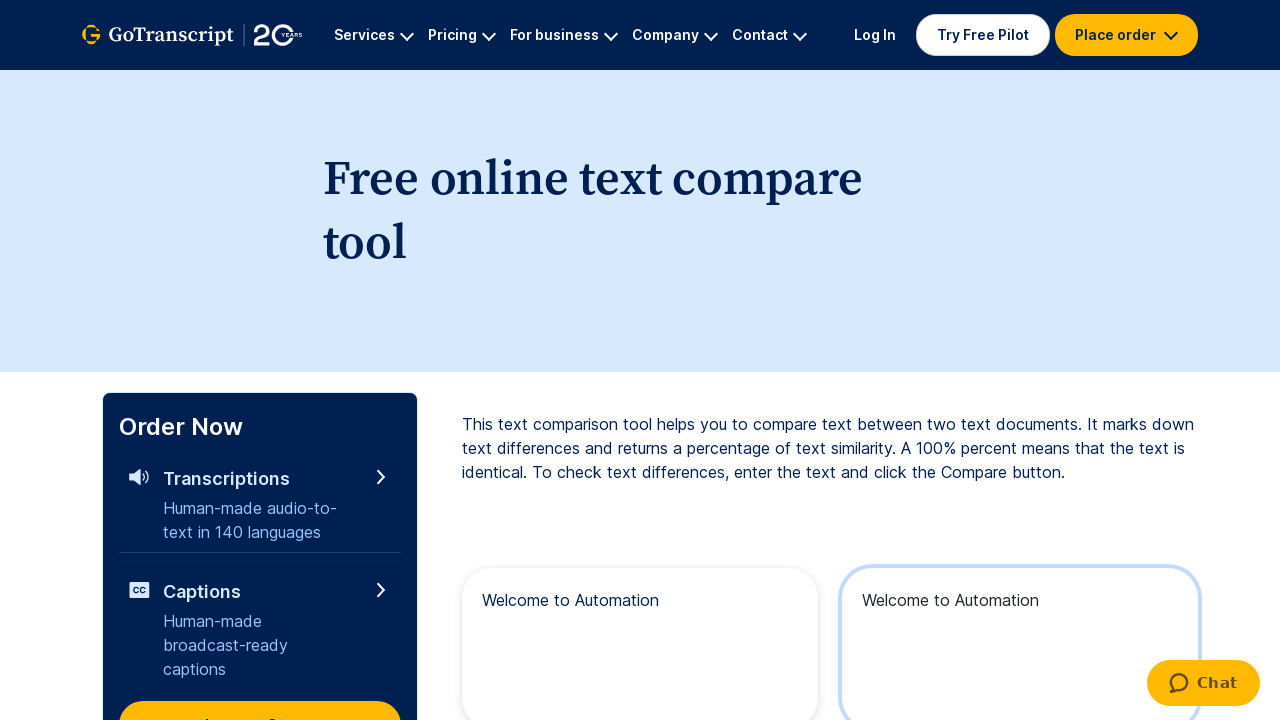

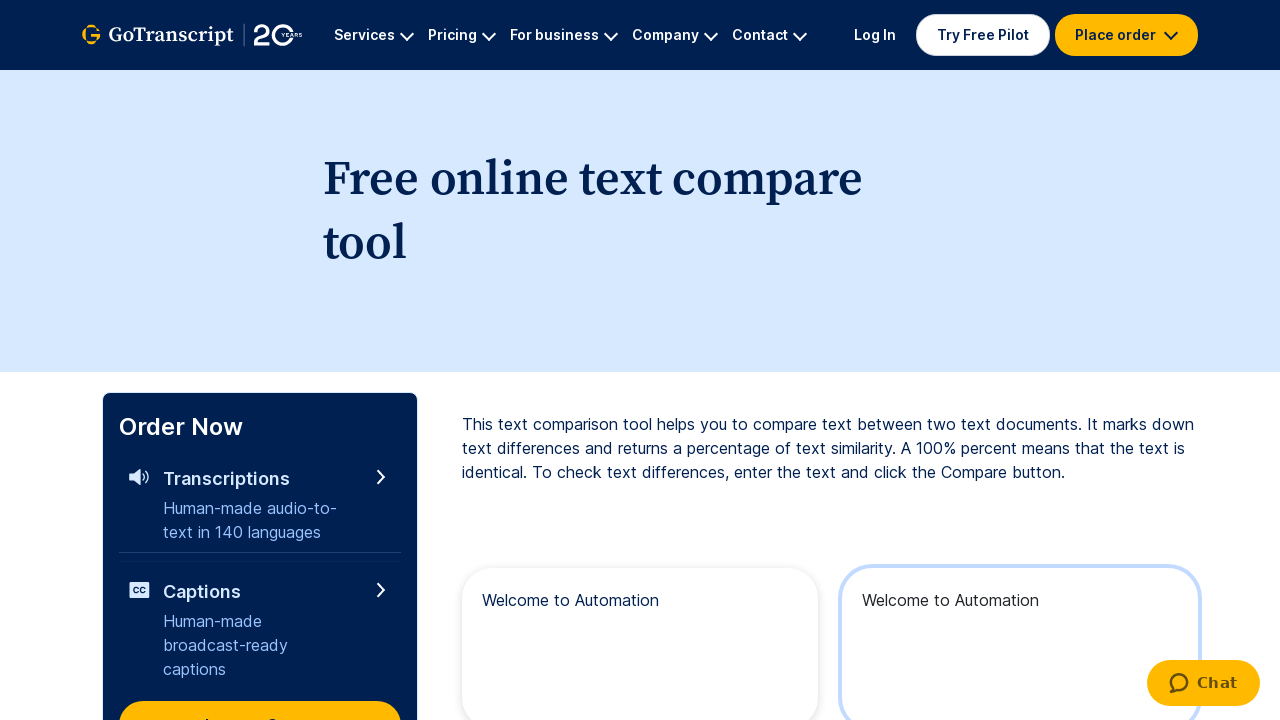